Tests prompt alert dismiss functionality by clicking a button that triggers a prompt dialog and dismissing it without entering text.

Starting URL: https://demoqa.com/alerts

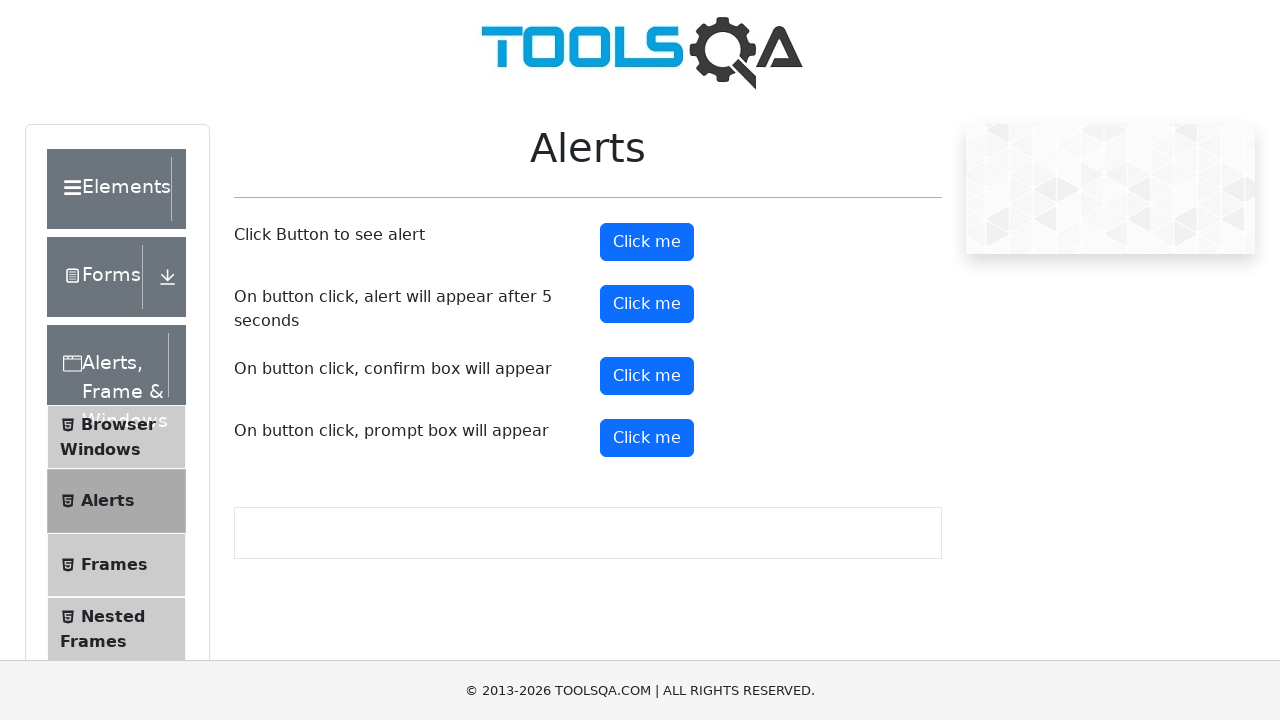

Set up dialog handler to dismiss prompt alerts
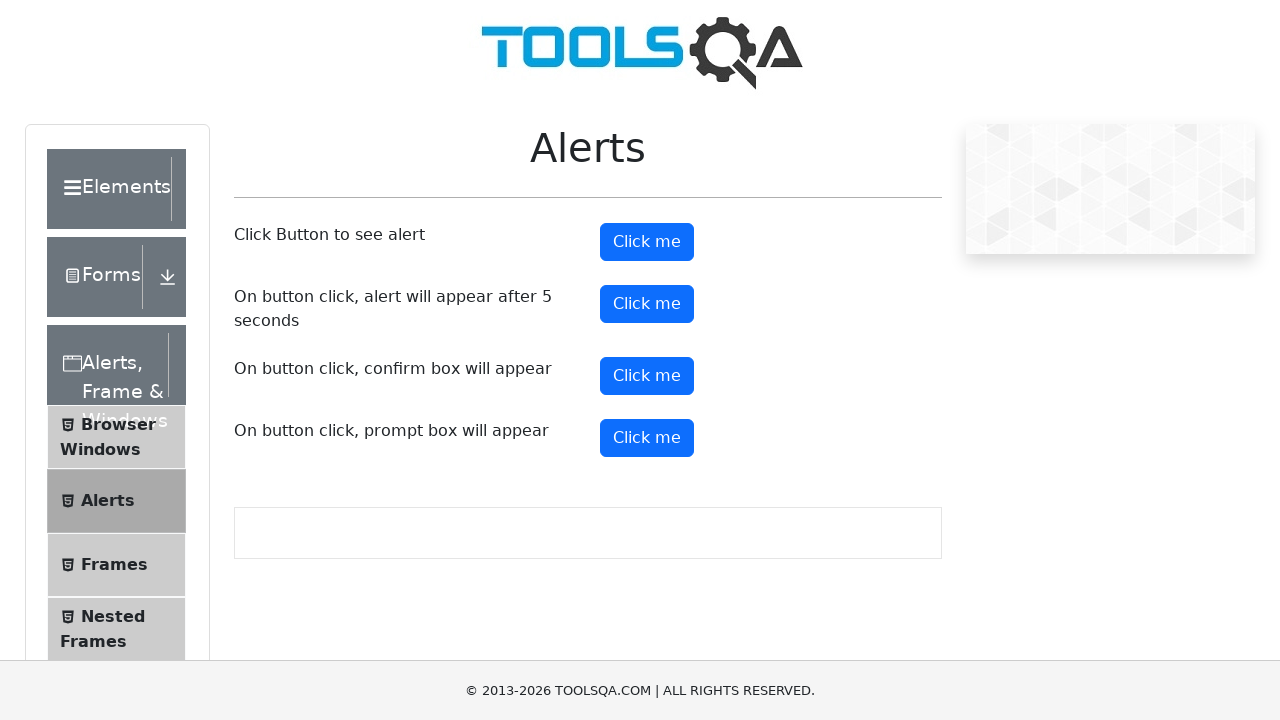

Waited for prompt button to be visible
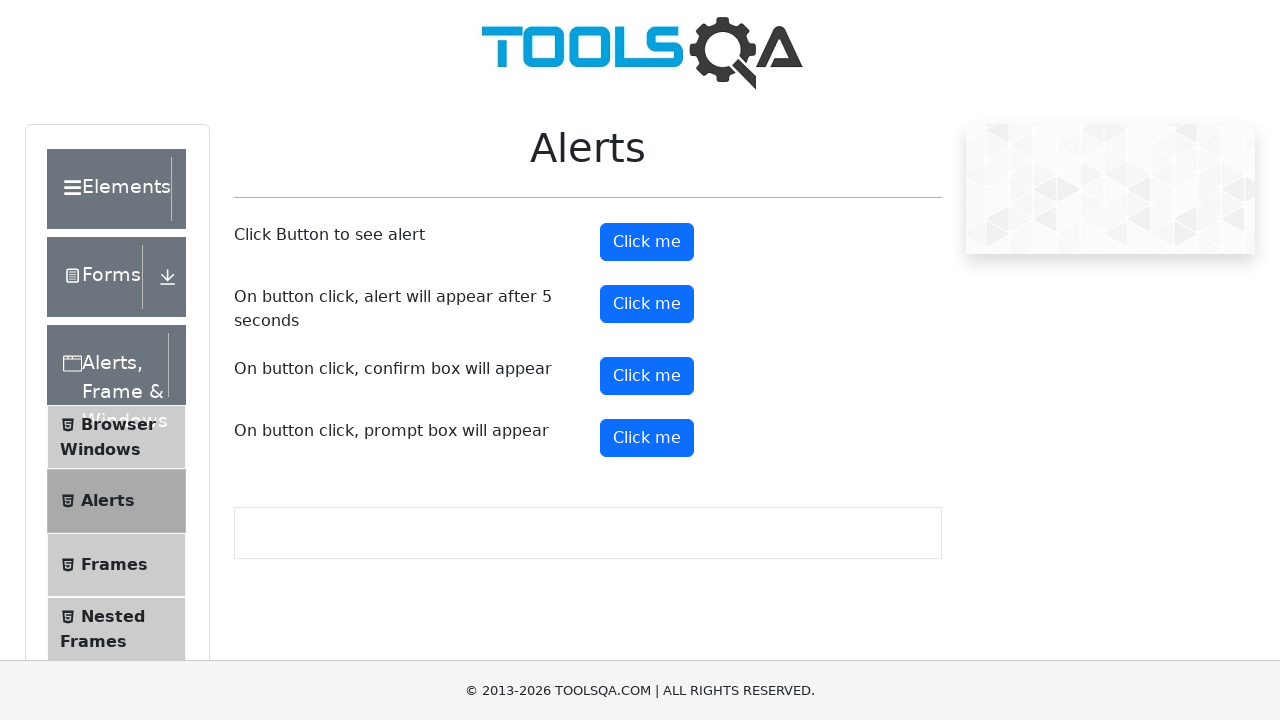

Scrolled prompt button into view
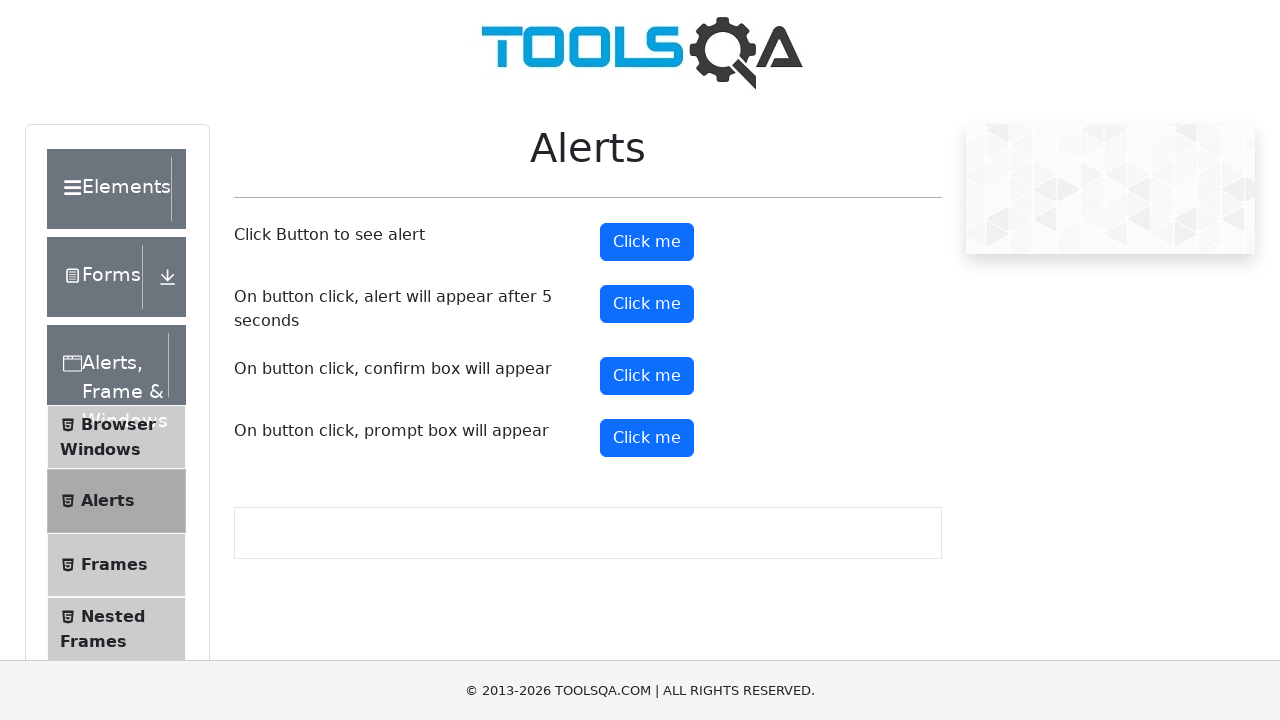

Clicked prompt button to trigger alert dialog at (647, 438) on #promtButton
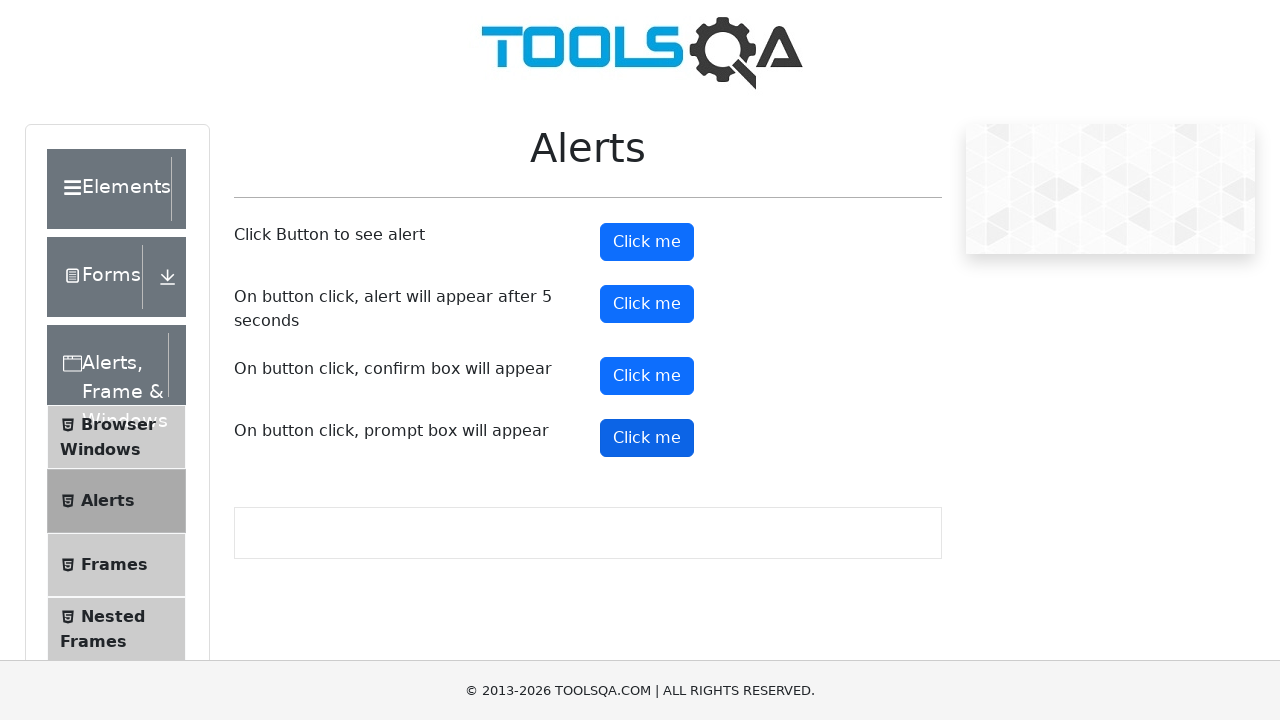

Waited for prompt dialog to be dismissed
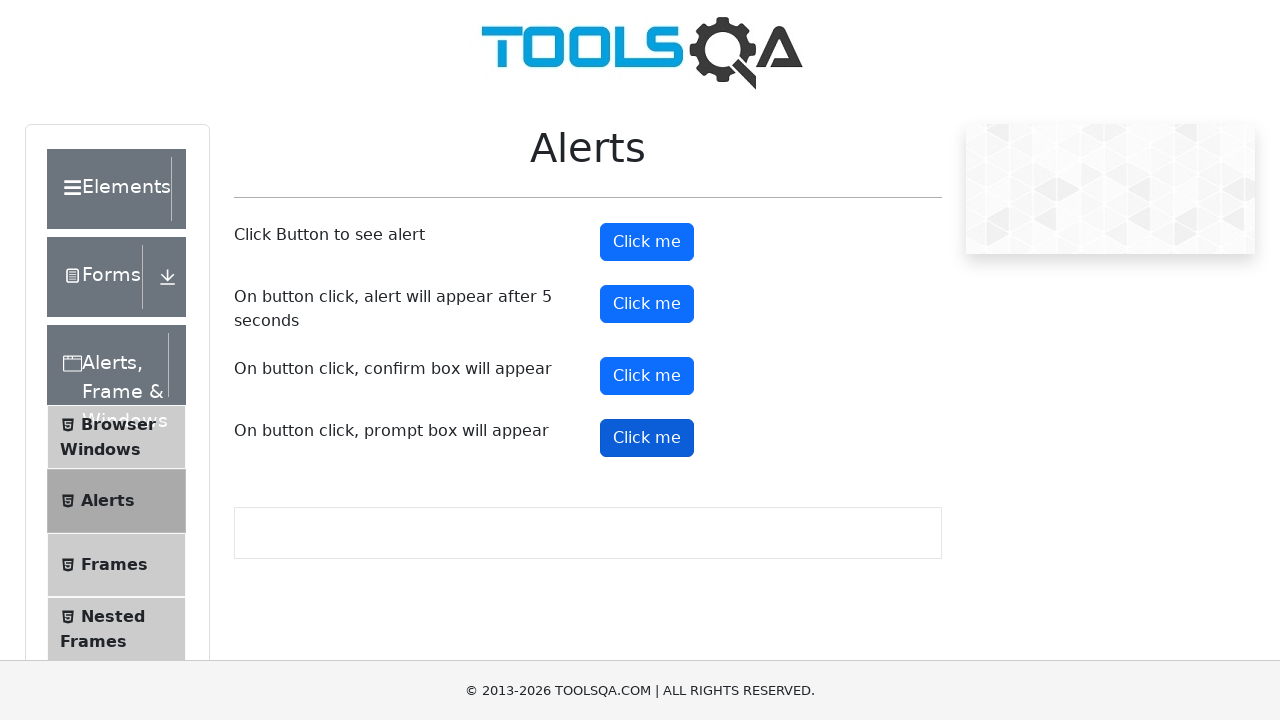

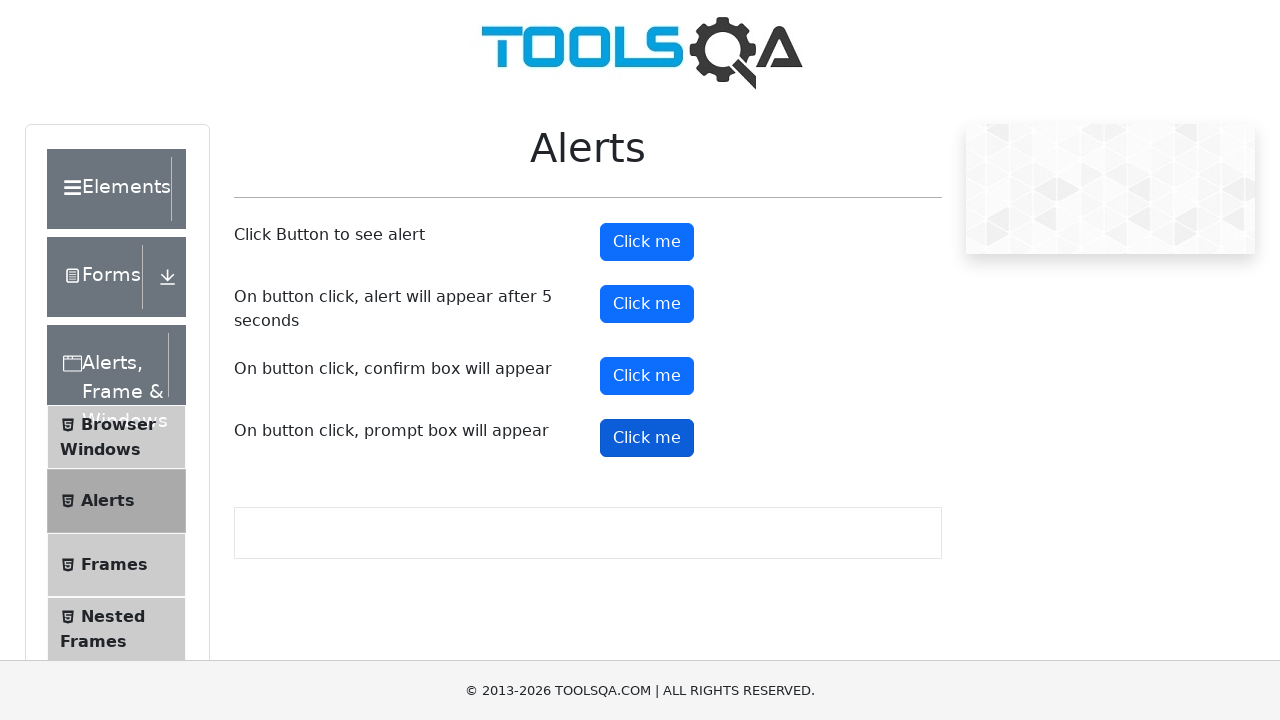